Tests key press detection by pressing the Escape key and verifying the result is displayed

Starting URL: https://the-internet.herokuapp.com/key_presses

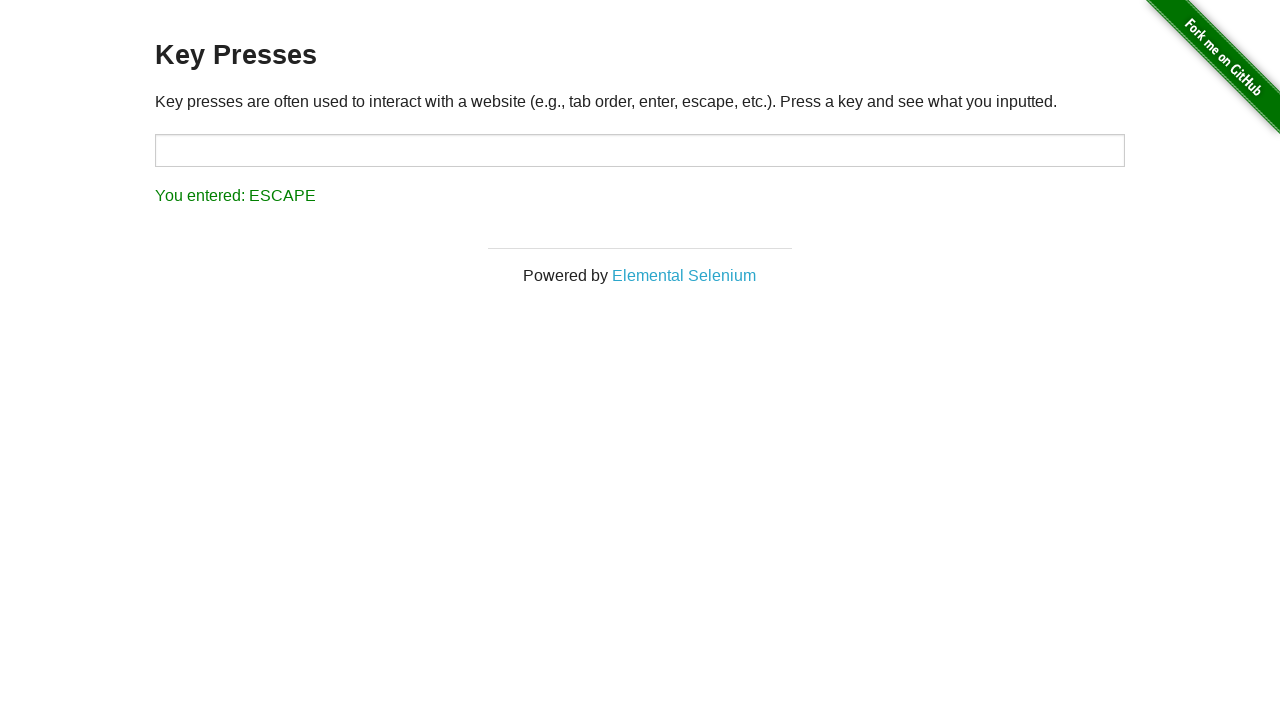

Navigated to key presses test page
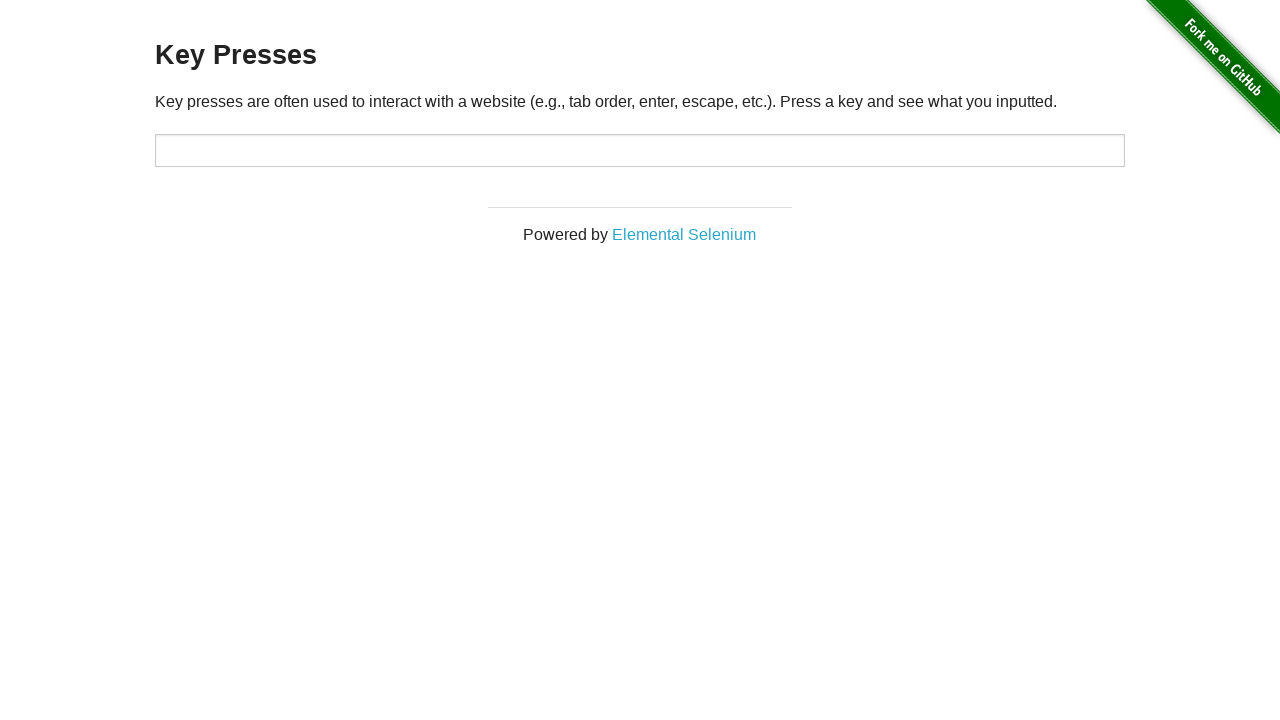

Pressed the Escape key
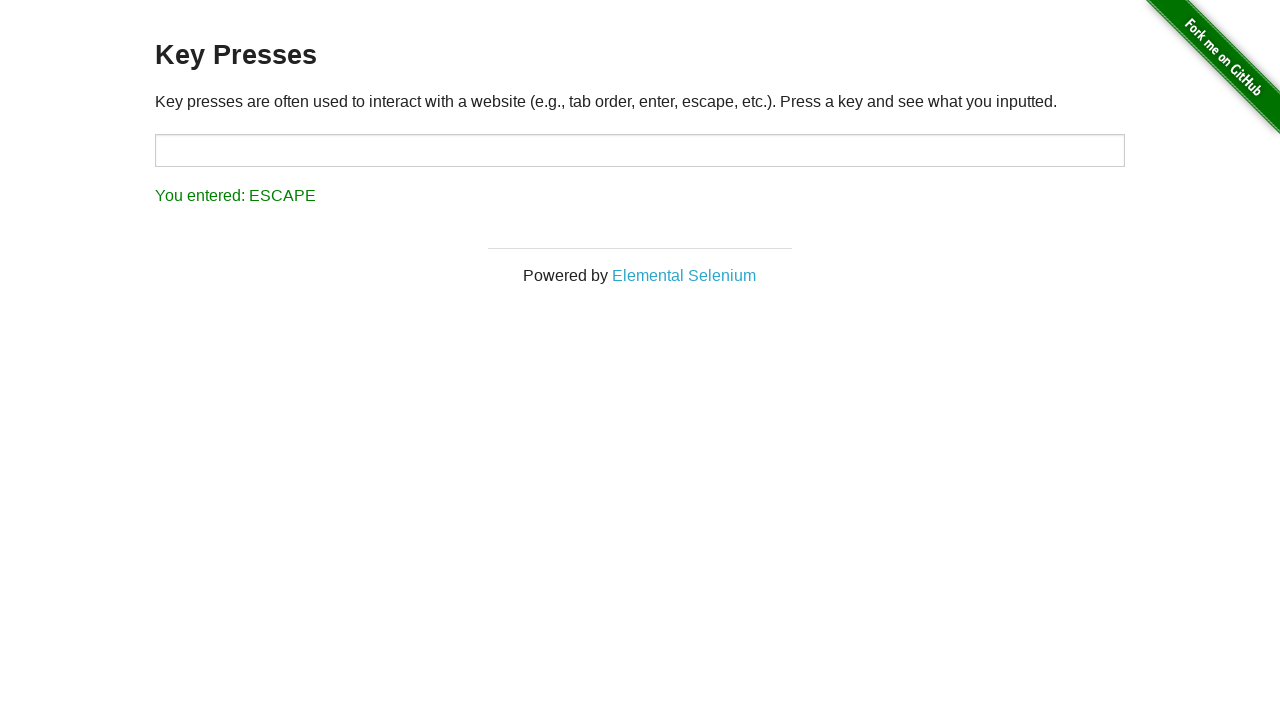

Result element appeared on page
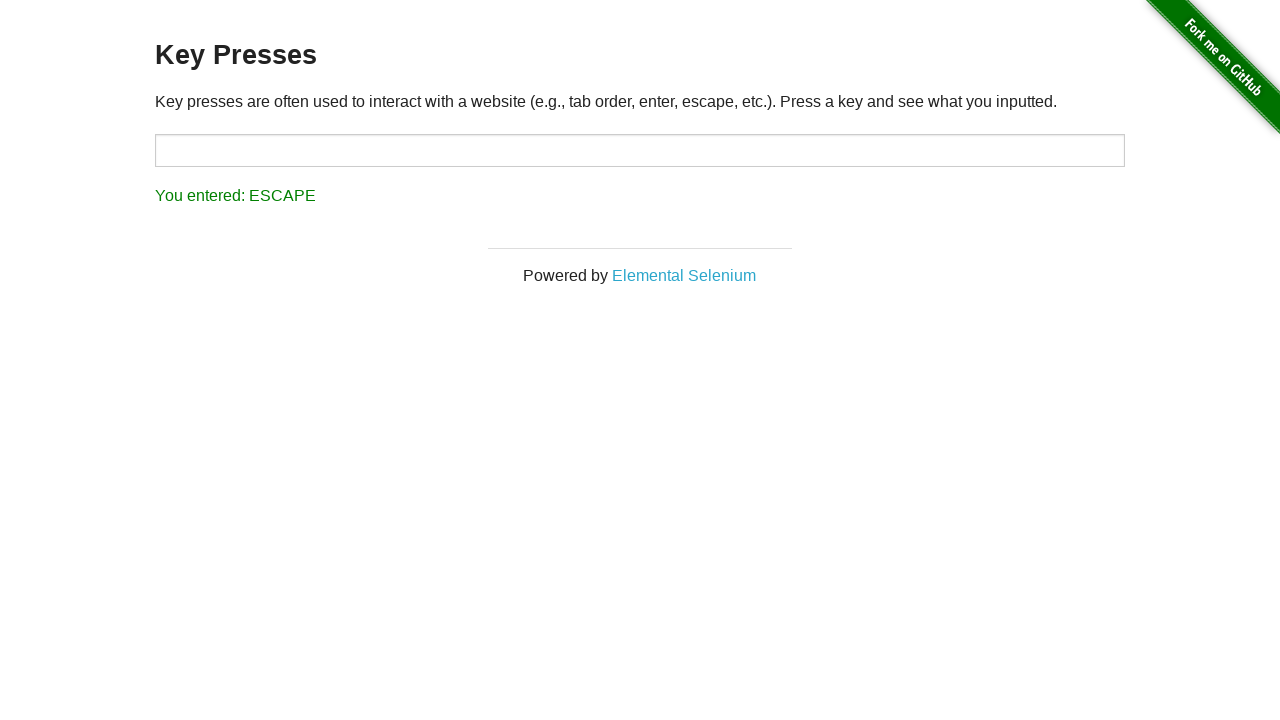

Verified result text: You entered: ESCAPE
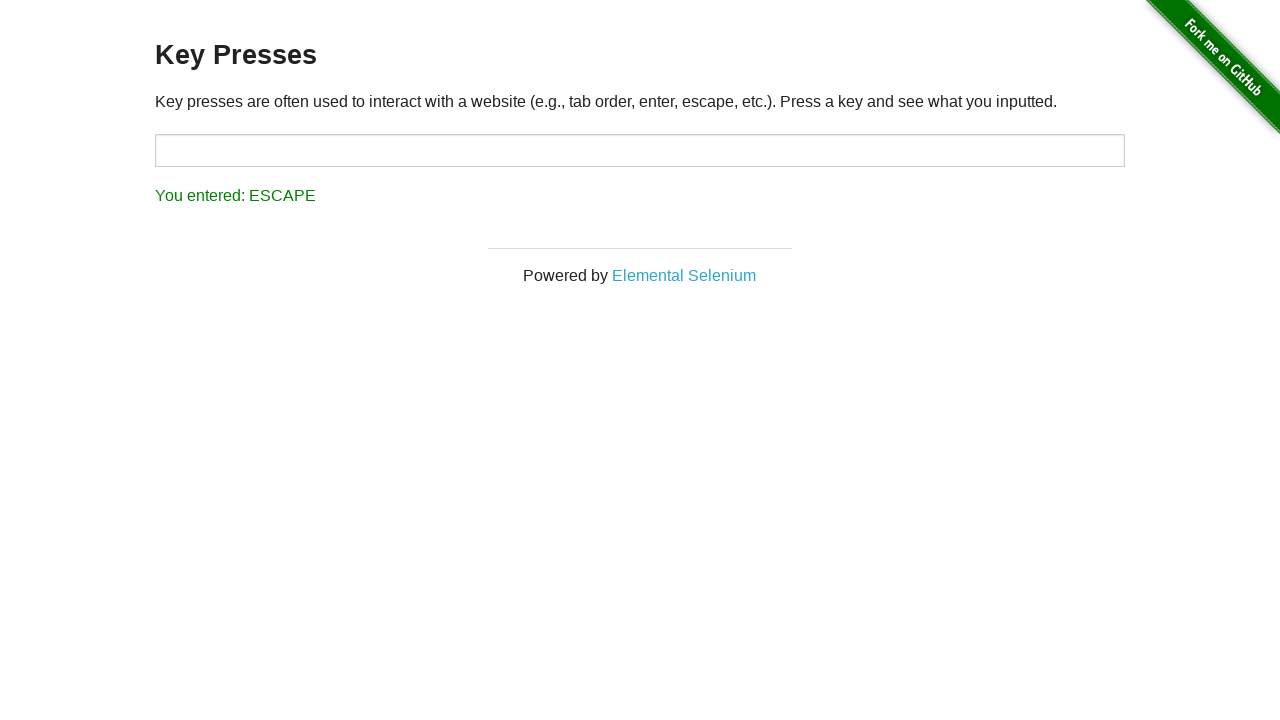

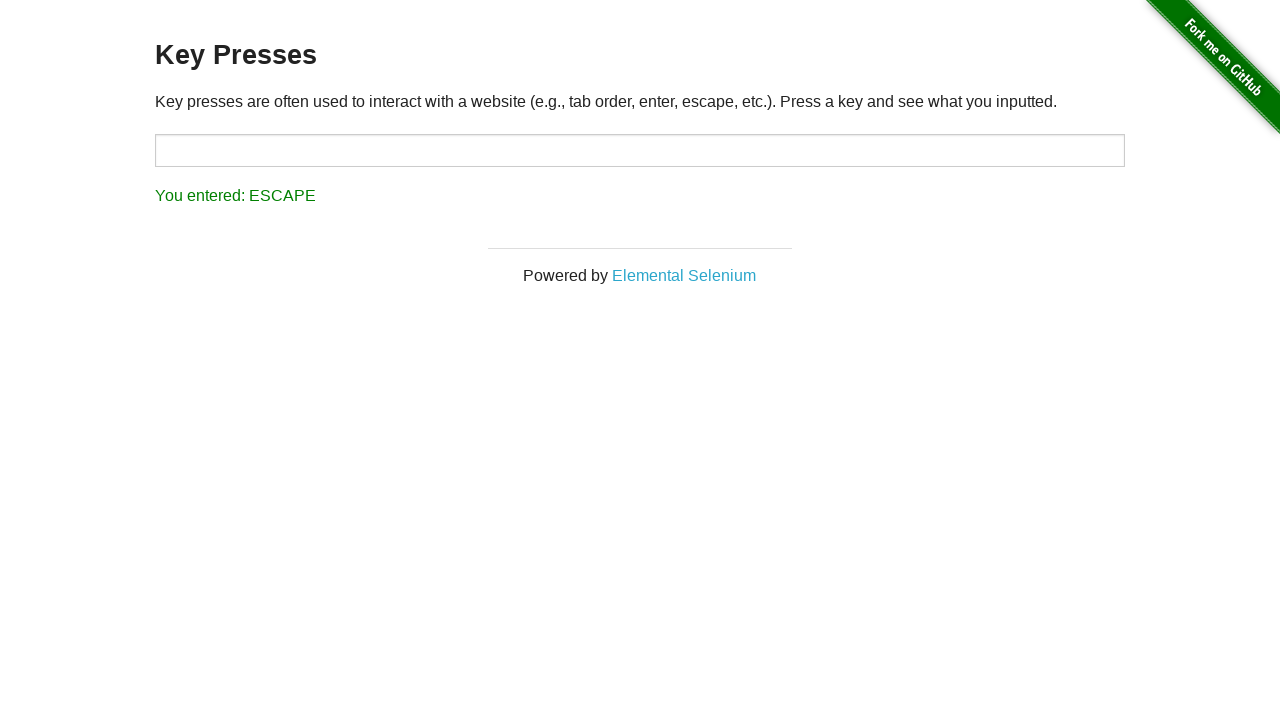